Tests the Virtual Oscilloscope interface by modifying form controls including input fields and dropdown selections

Starting URL: https://academo.org/demos/virtual-oscilloscope/

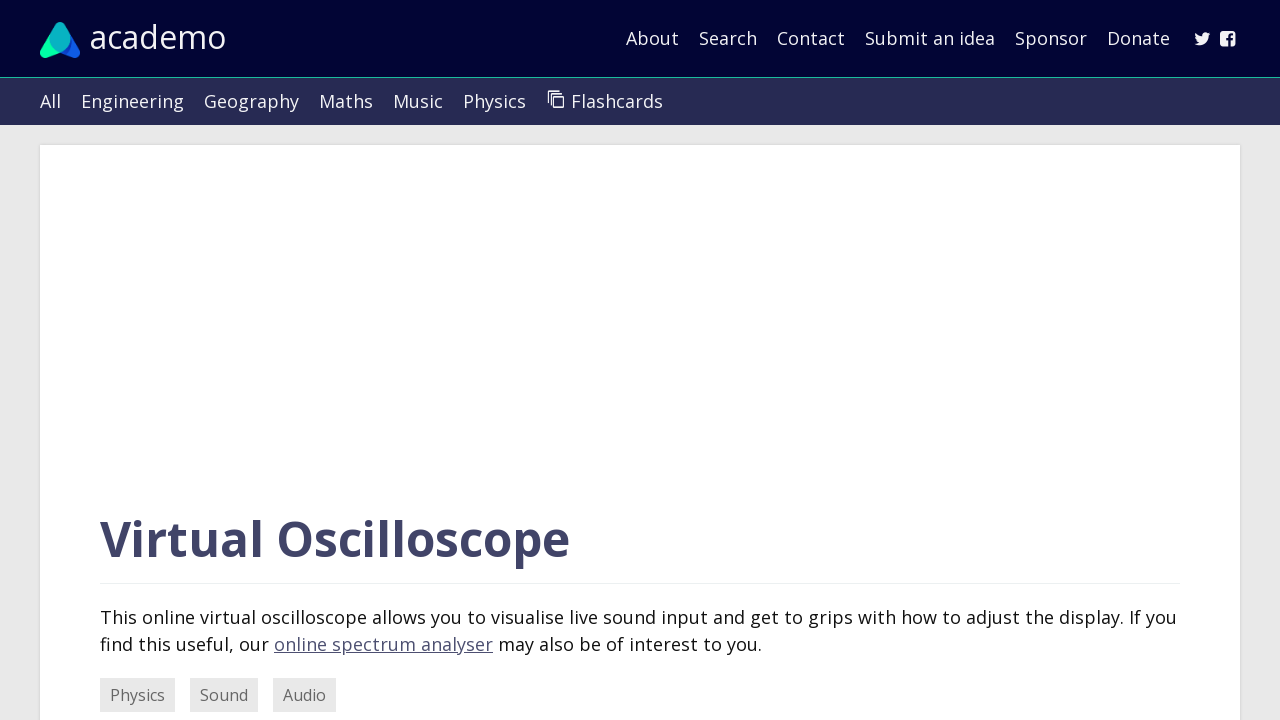

Located all form control elements on the Virtual Oscilloscope interface
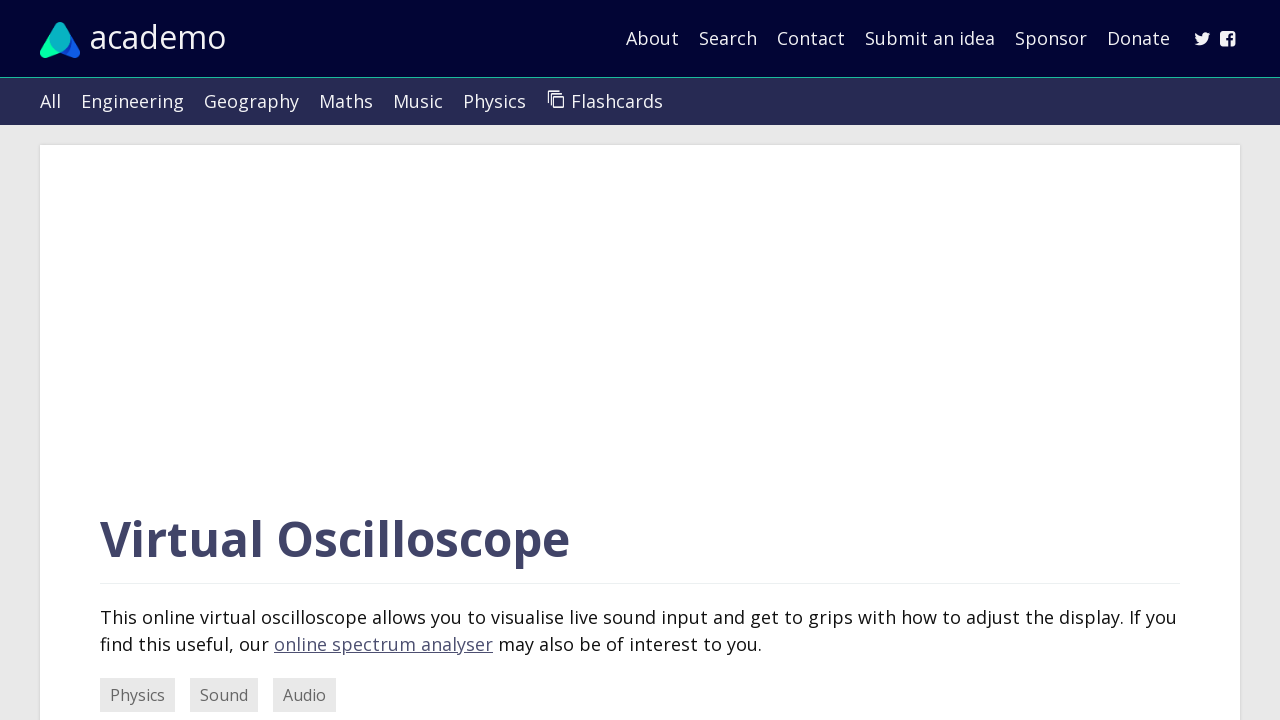

Clicked on the third form control field at (1060, 360) on .form-control >> nth=2
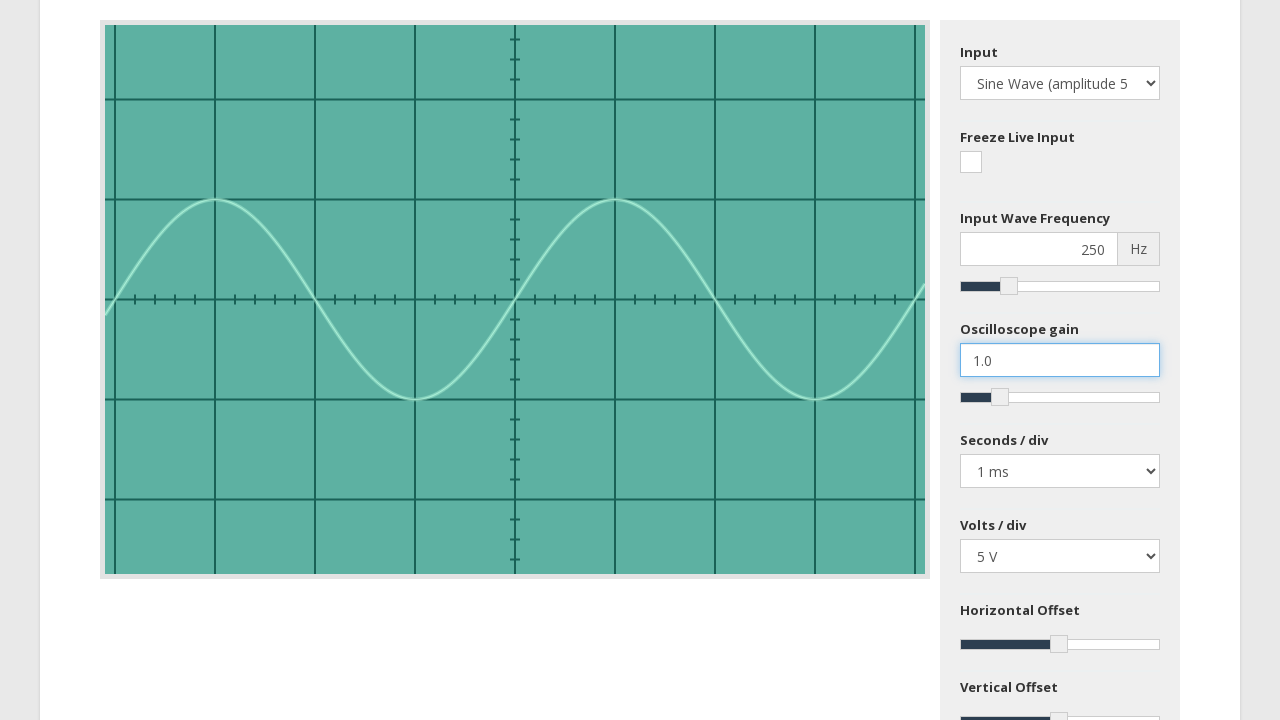

Selected all text in the third form control field on .form-control >> nth=2
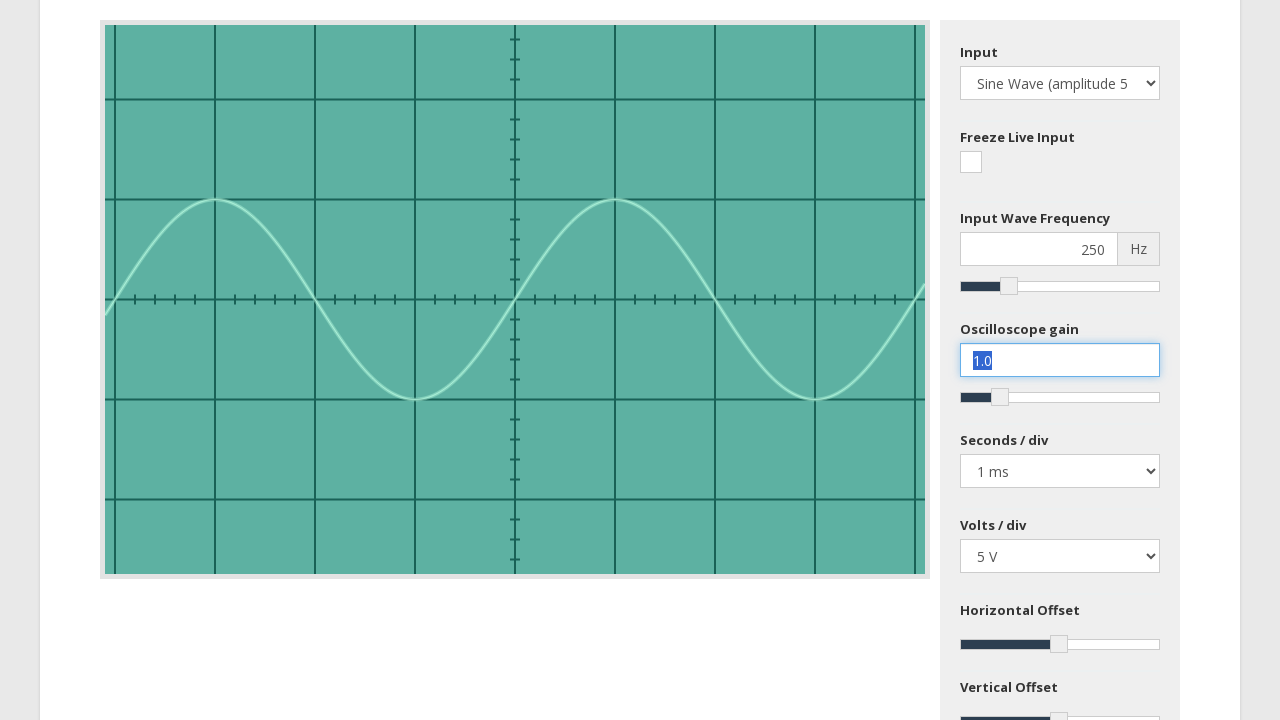

Filled the third form control field with value '2.5' on .form-control >> nth=2
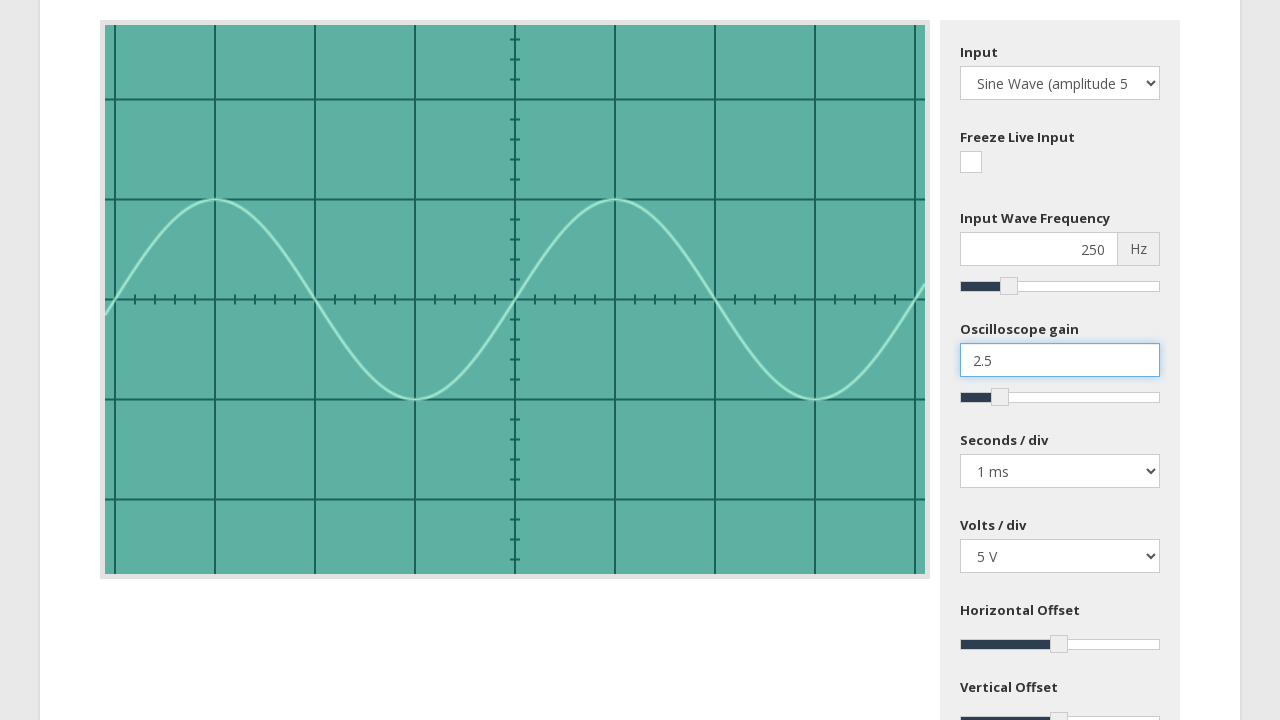

Clicked on the fourth form control dropdown at (1060, 471) on .form-control >> nth=3
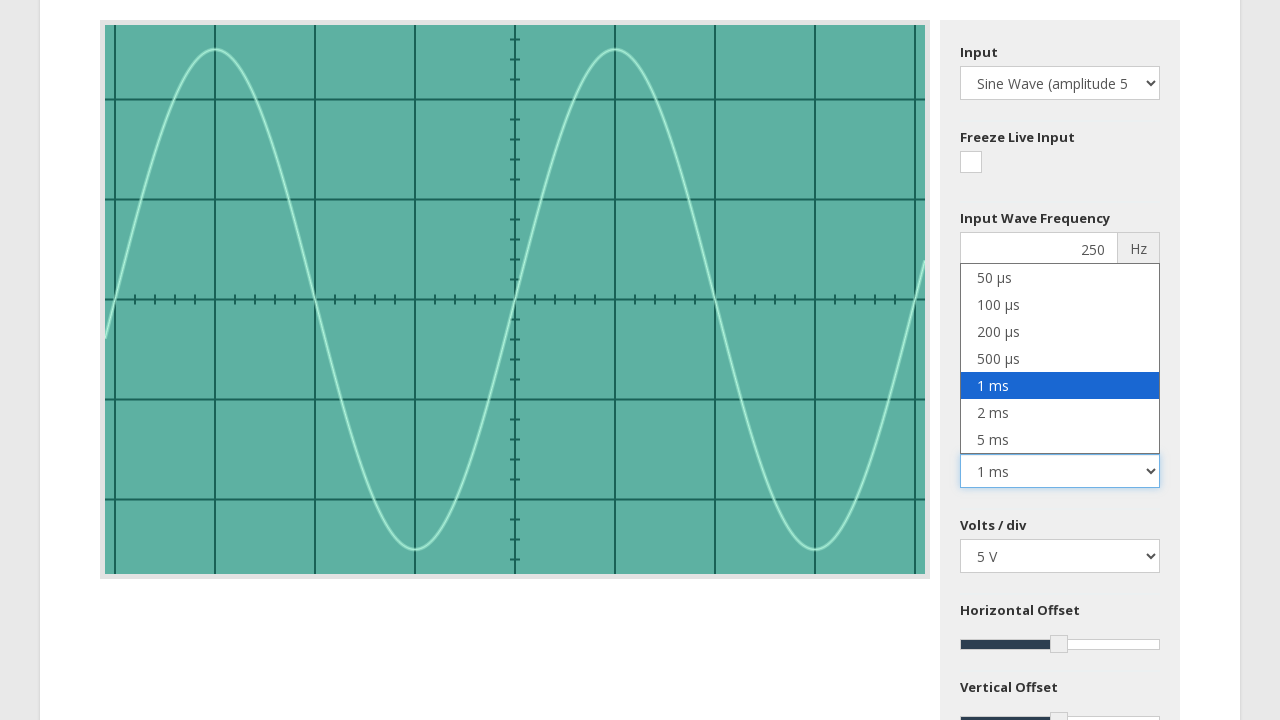

Pressed ArrowDown in the fourth dropdown to move down one position on .form-control >> nth=3
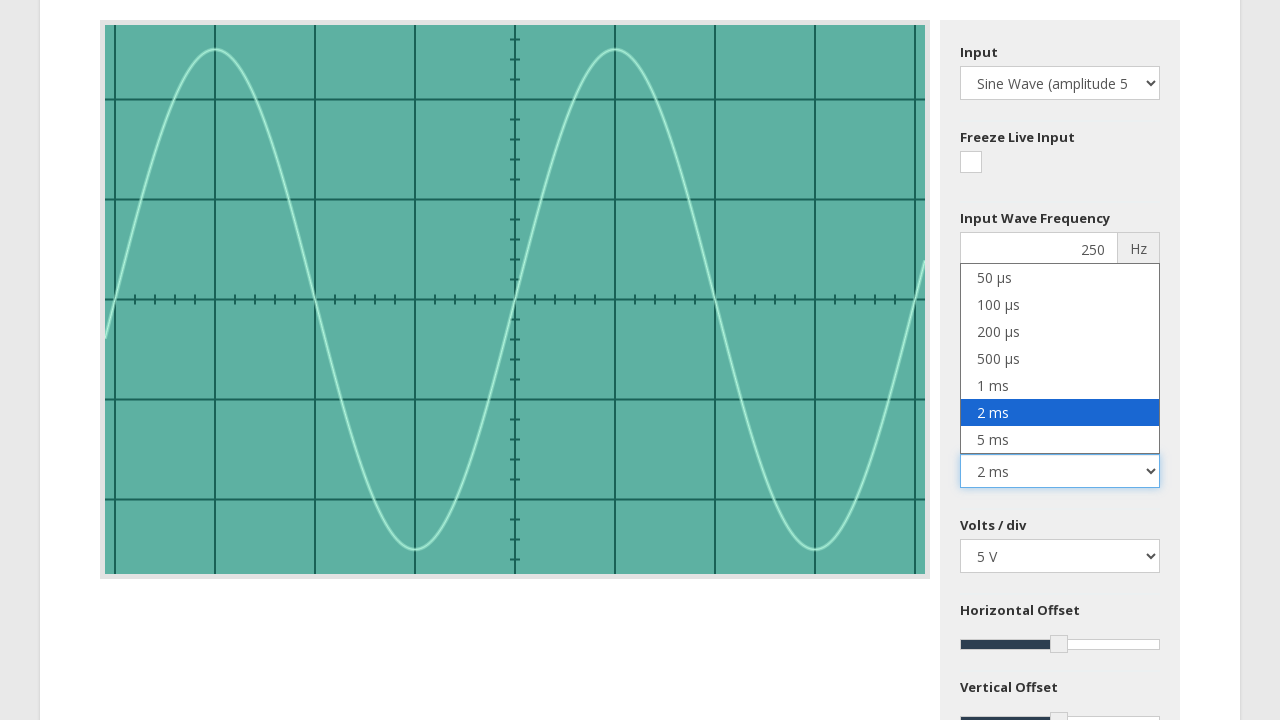

Pressed ArrowDown in the fourth dropdown to move down one position on .form-control >> nth=3
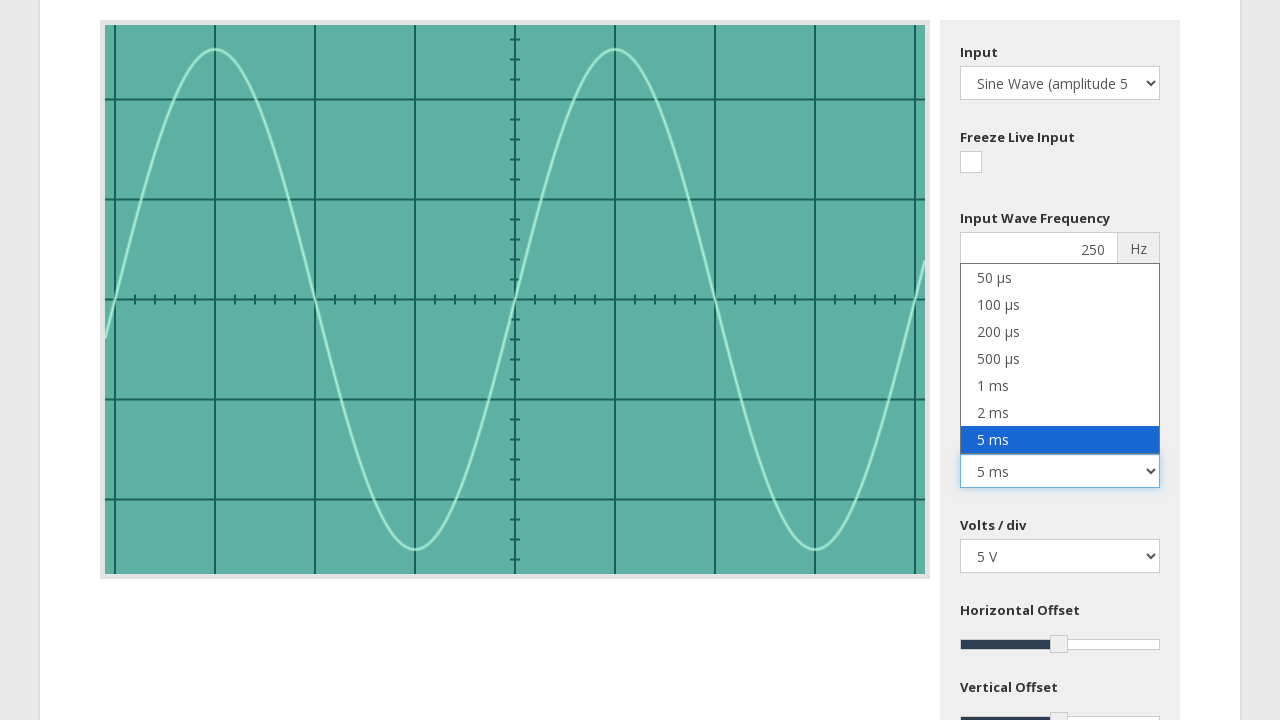

Pressed ArrowDown in the fourth dropdown to move down one position on .form-control >> nth=3
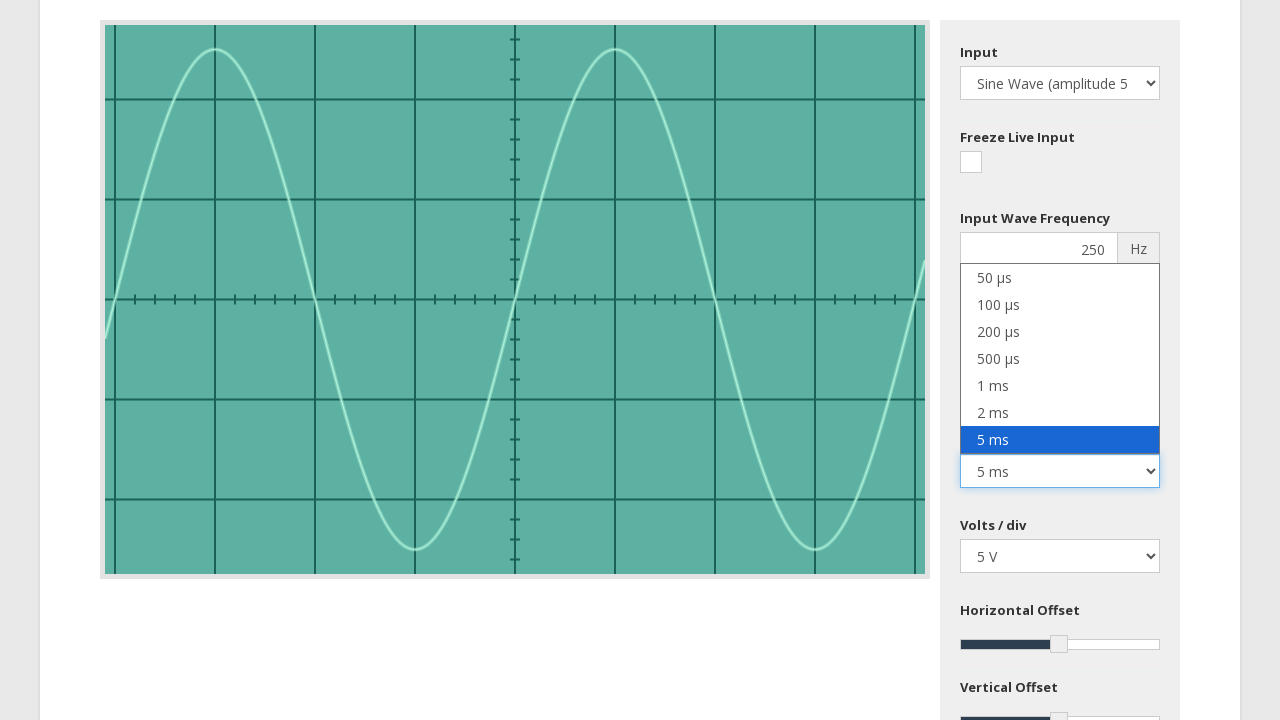

Clicked on the fifth form control dropdown at (1060, 556) on .form-control >> nth=4
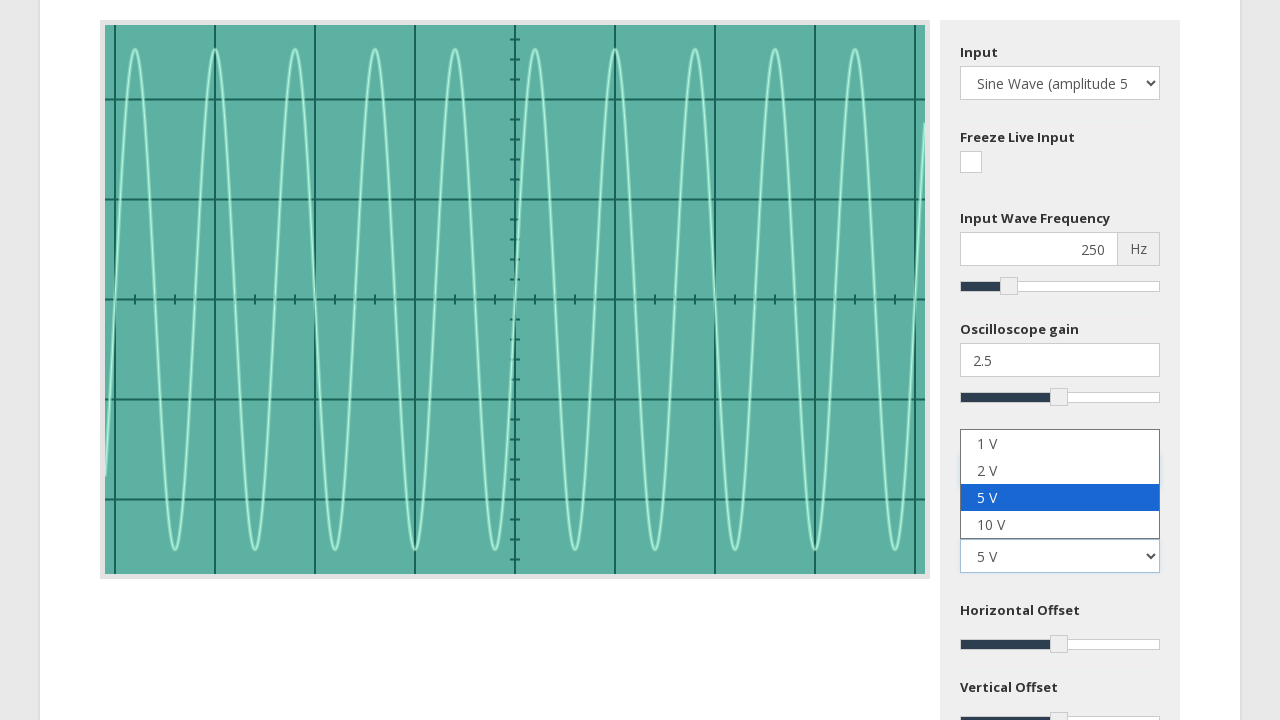

Pressed ArrowDown in the fifth dropdown to move down one position on .form-control >> nth=4
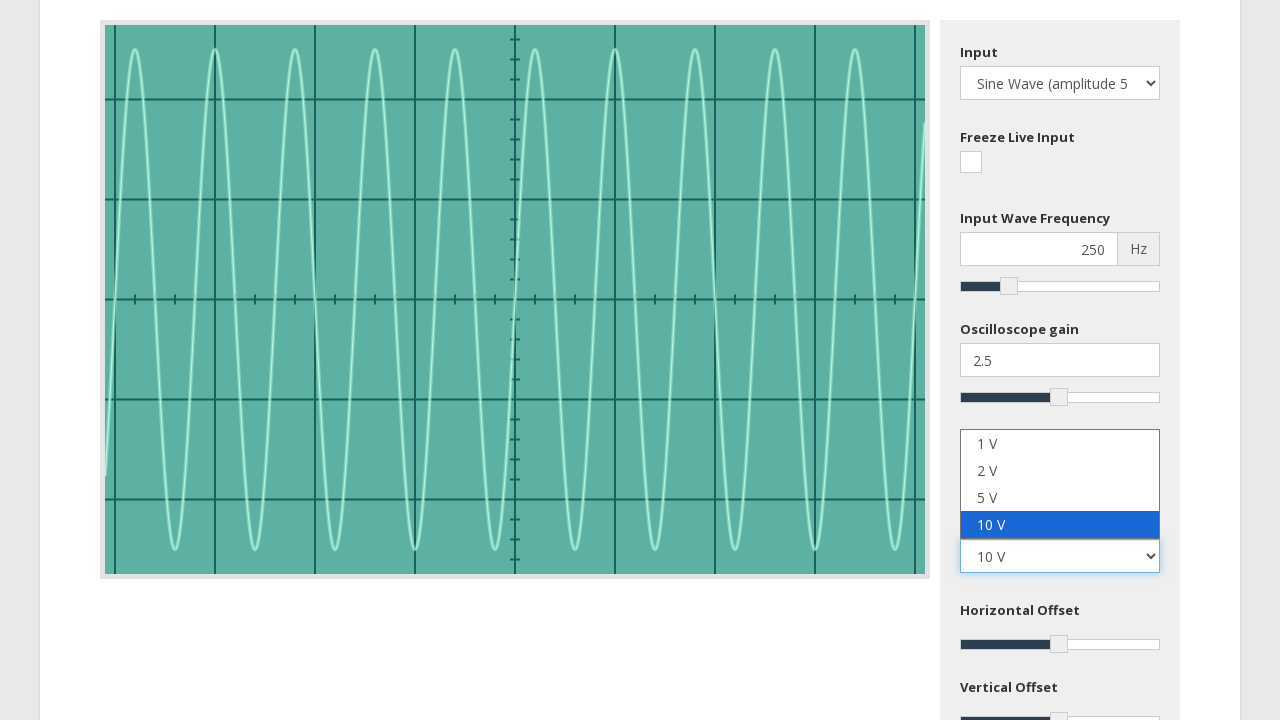

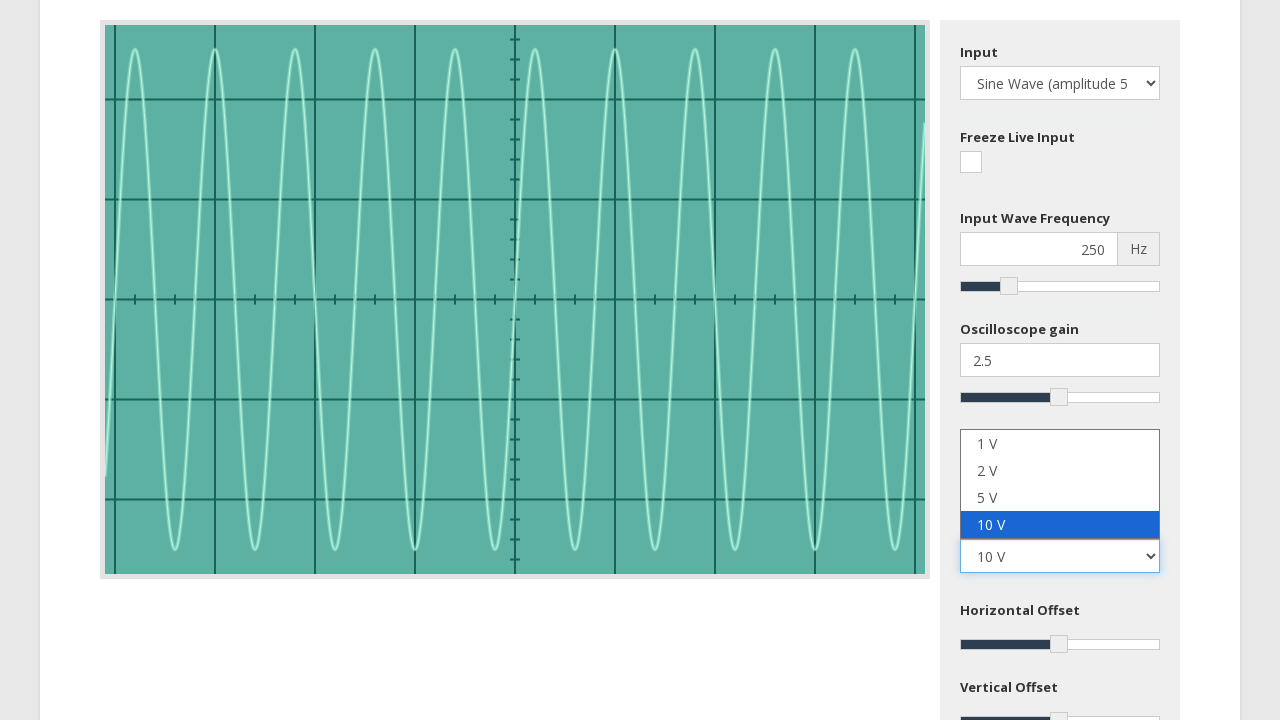